Tests a practice form by verifying the page header text, then filling out fullname, email, and address fields and submitting the form.

Starting URL: https://www.tutorialspoint.com/selenium/practice/text-box.php

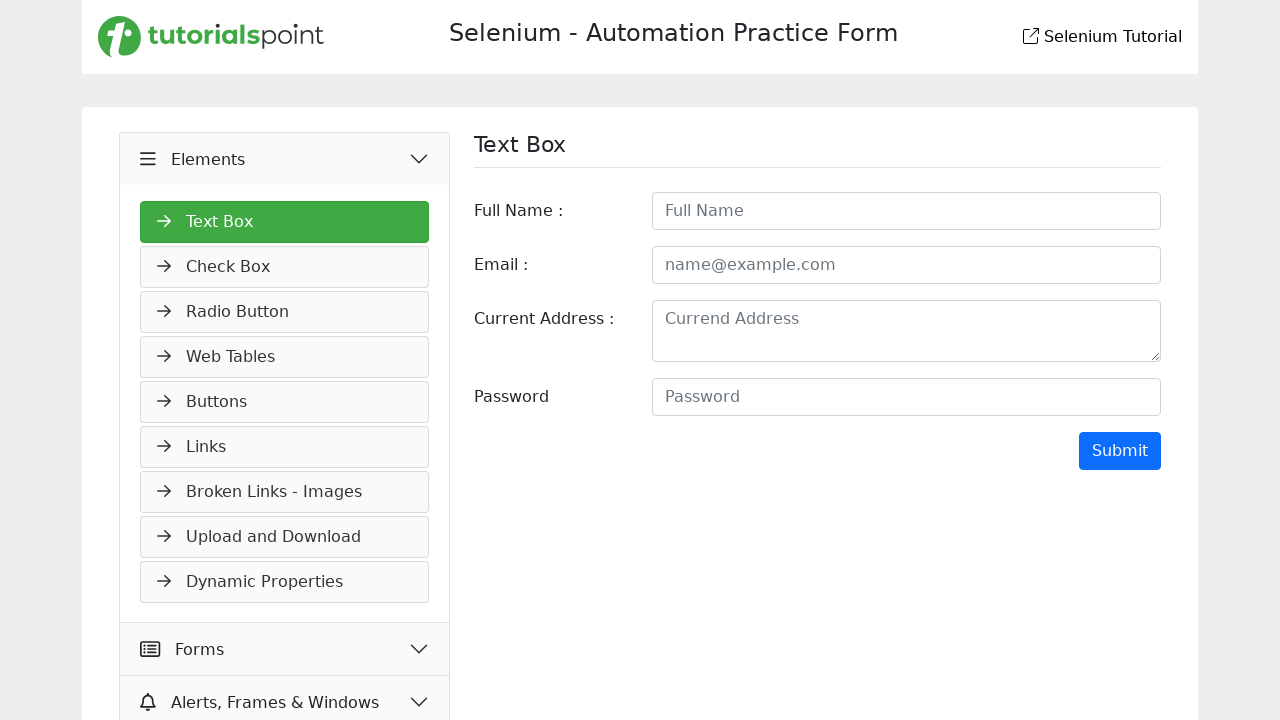

Waited for page header to be visible
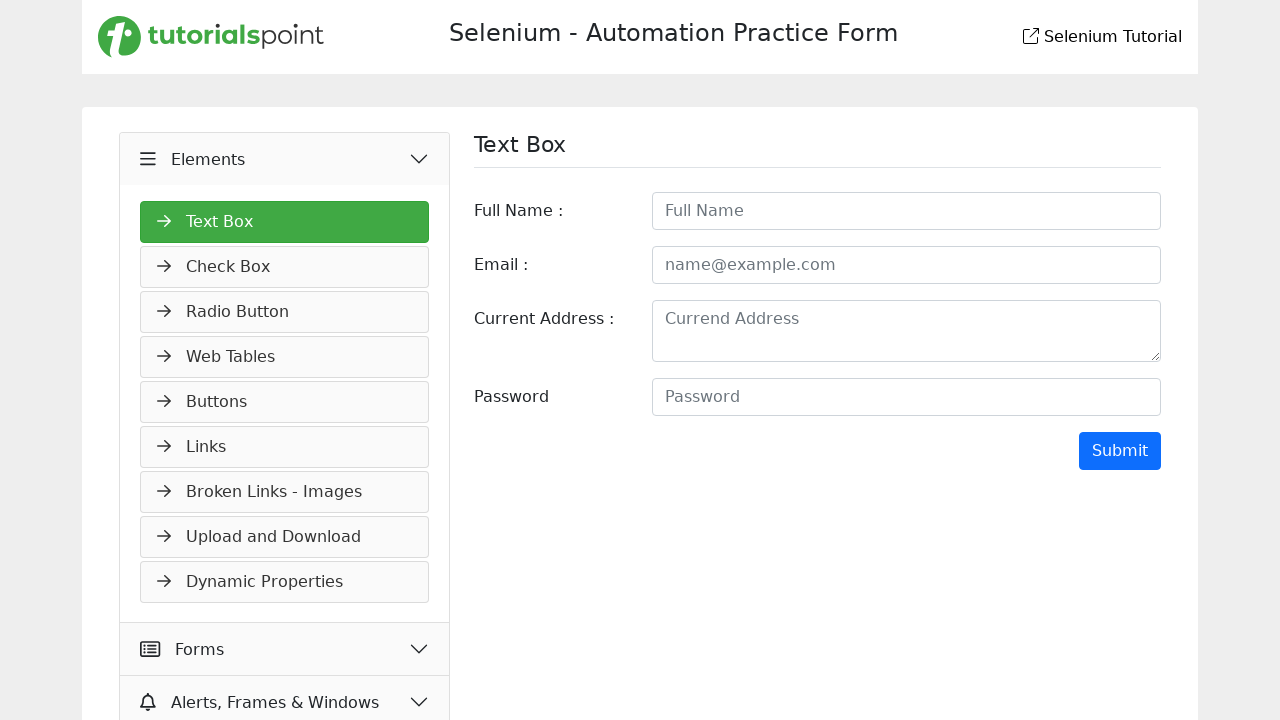

Verified header text is 'Selenium - Automation Practice Form'
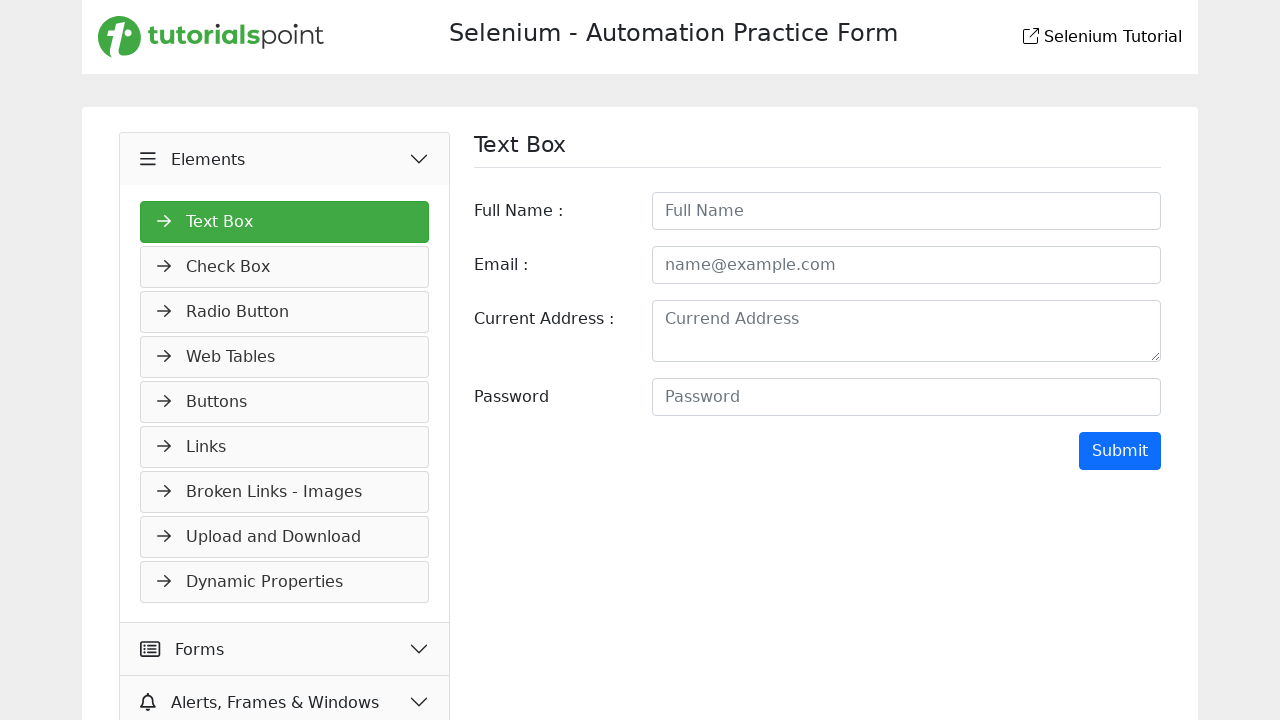

Filled fullname field with 'John Anderson' on #fullname
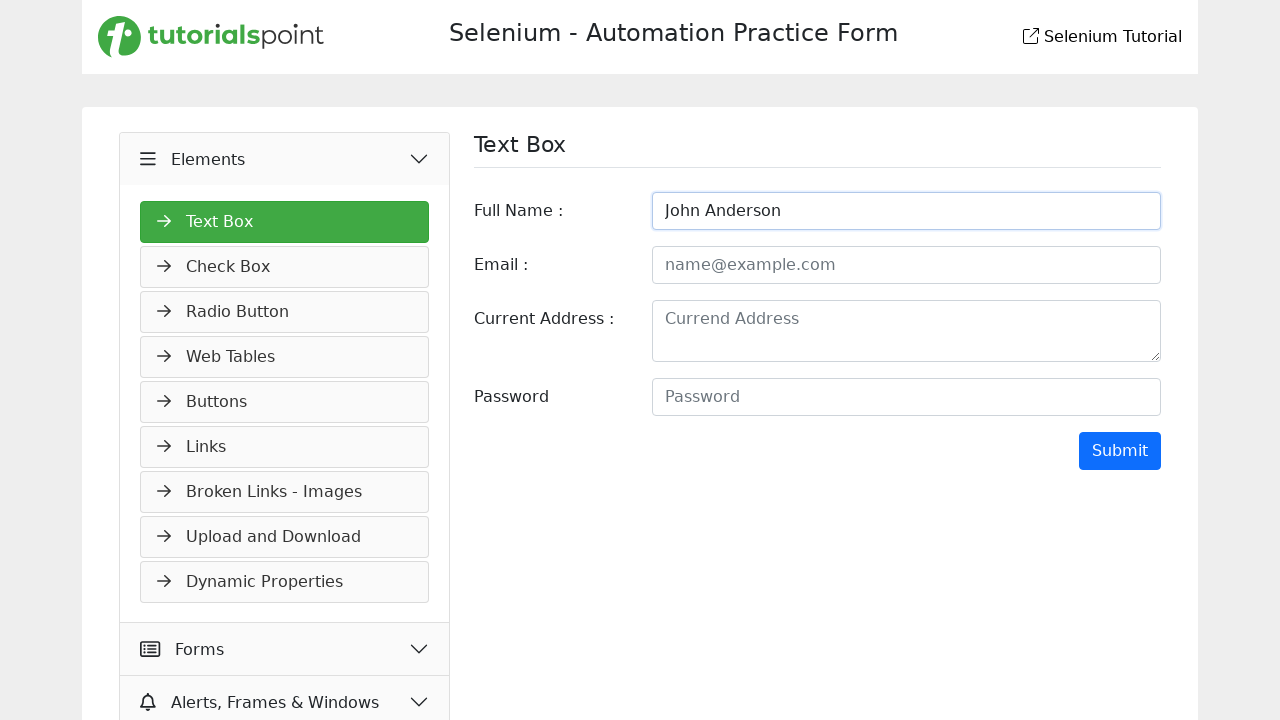

Filled email field with 'john.anderson@testmail.com' on #email
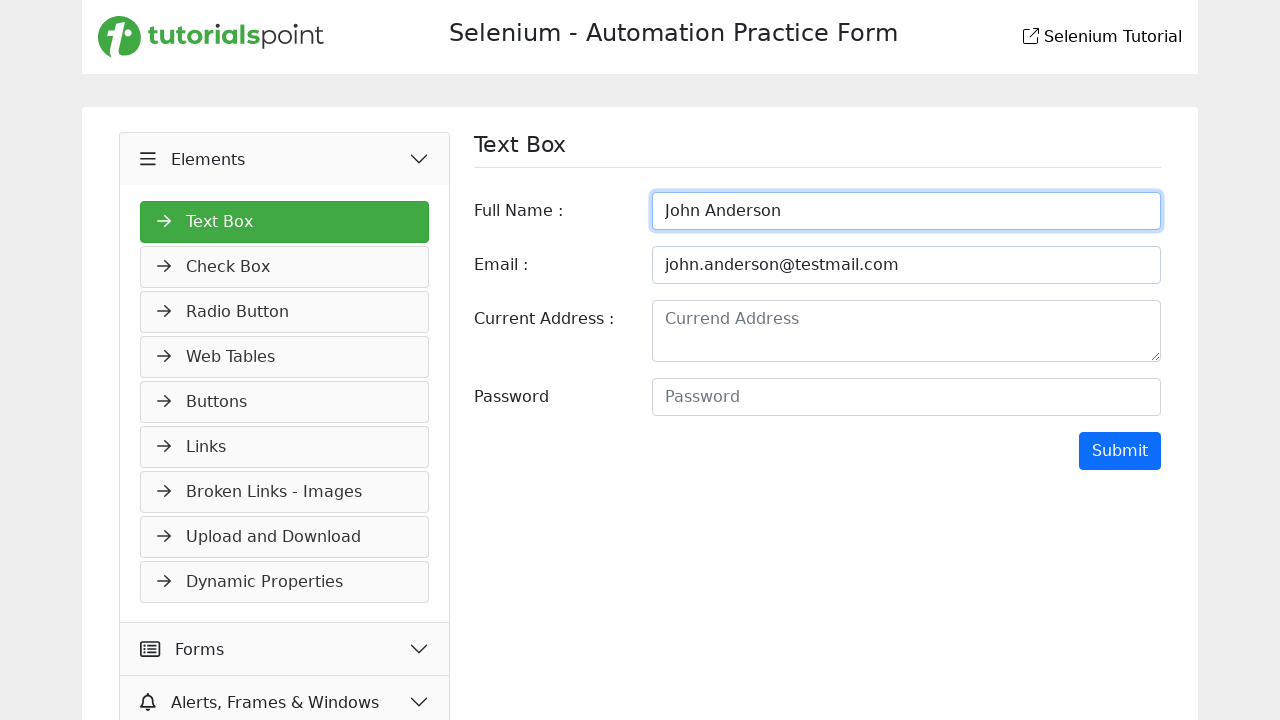

Filled address field with '742 Evergreen Terrace, Springfield, IL 62701' on #address
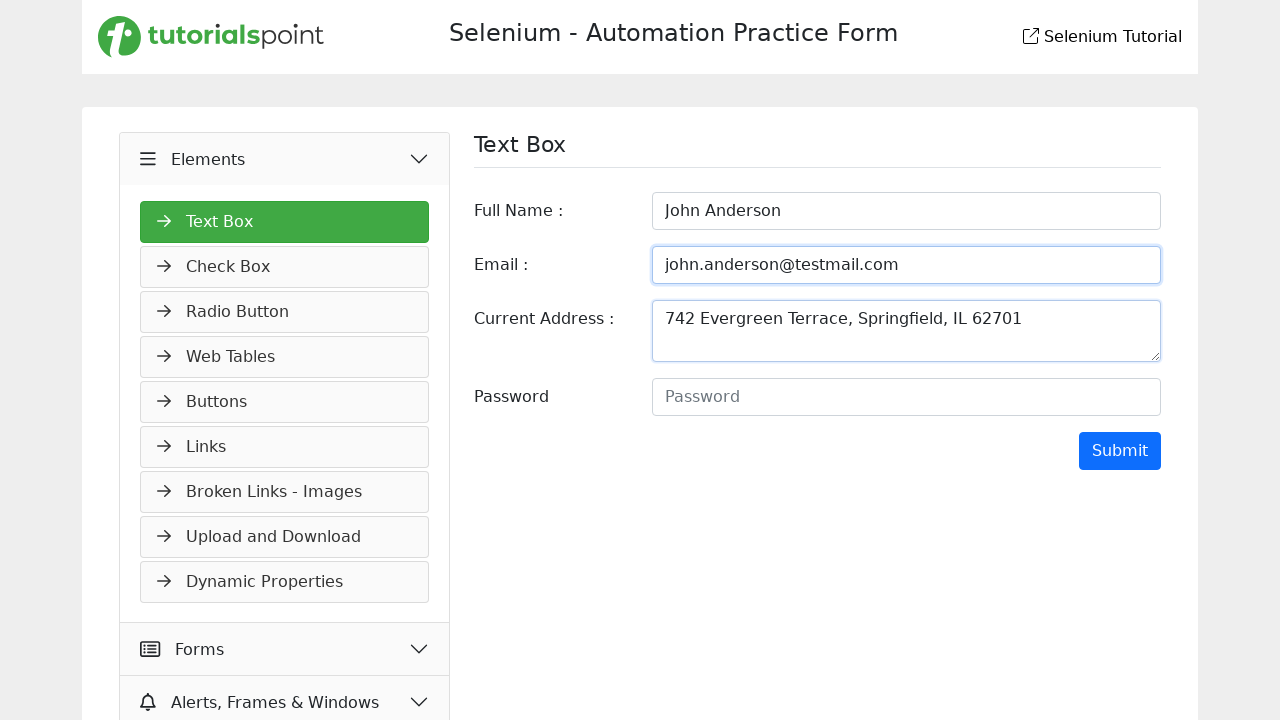

Clicked submit button to submit form at (1120, 451) on input[type='submit']
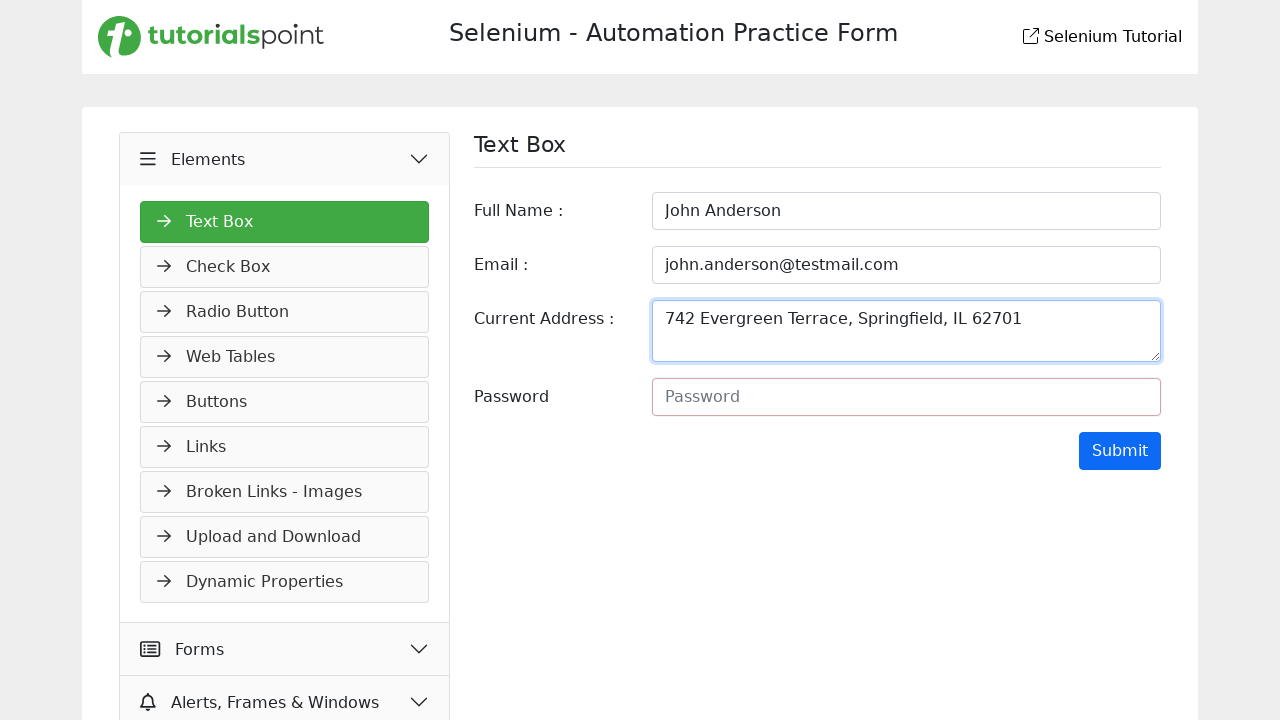

Waited 2 seconds for form submission to process
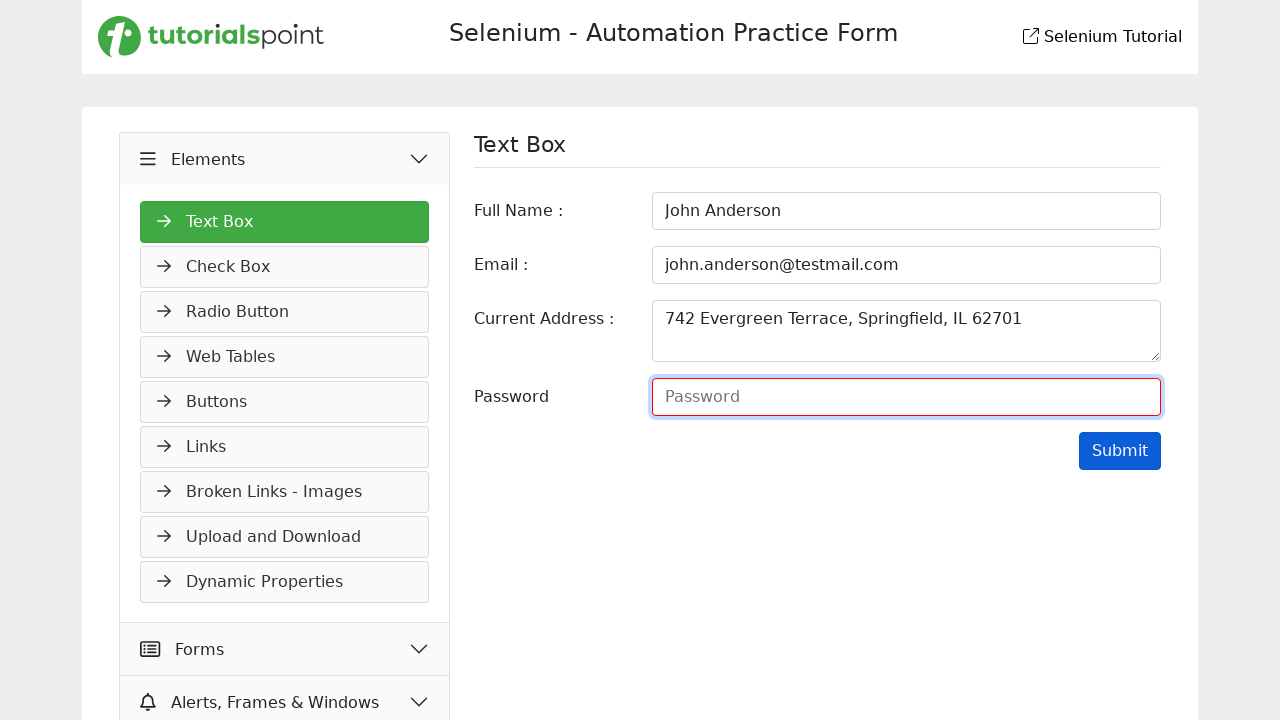

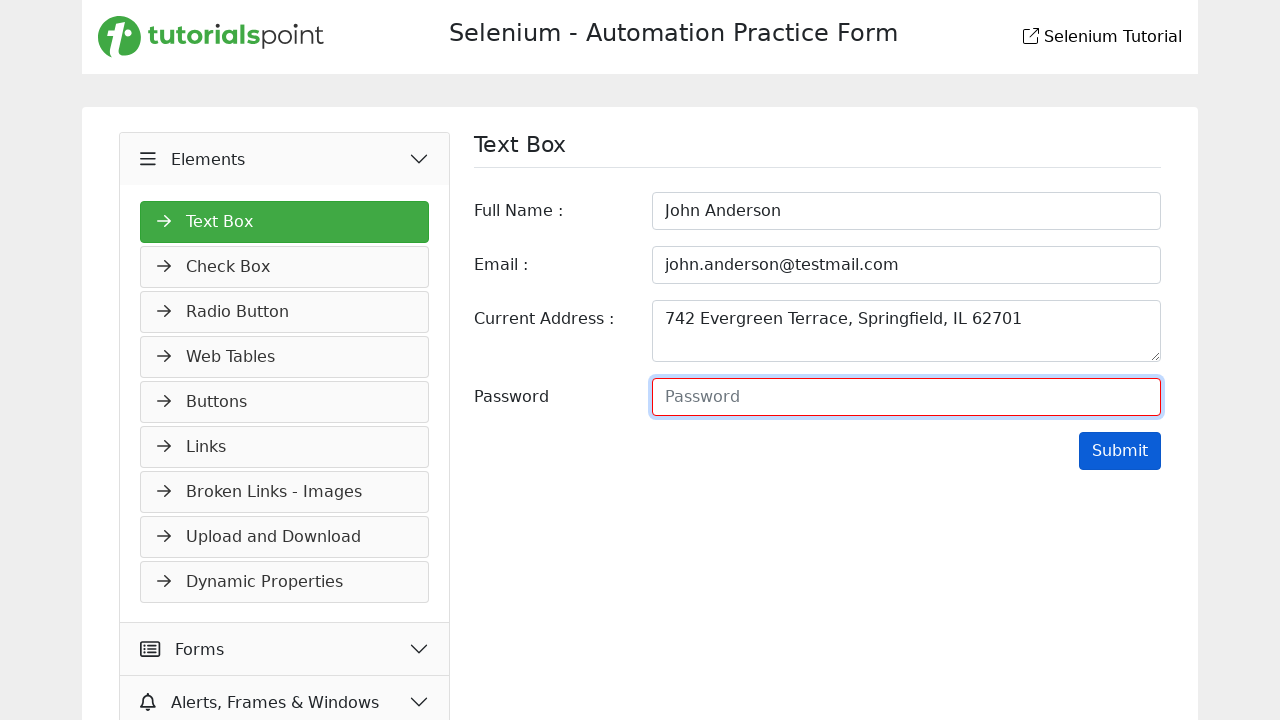